Tests dynamic controls page by locating a checkbox, checking its initial state, clicking it to select it, and verifying the selection state changes.

Starting URL: https://v1.training-support.net/selenium/dynamic-controls

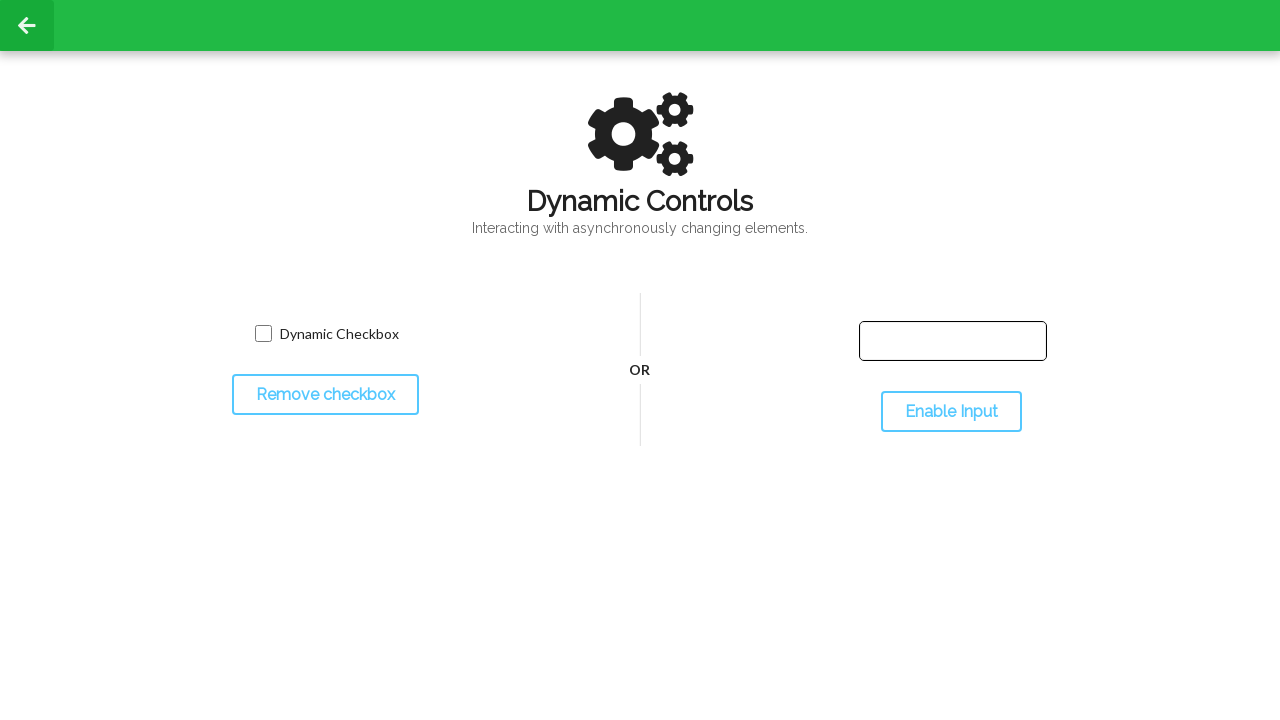

Waited for checkbox to become visible
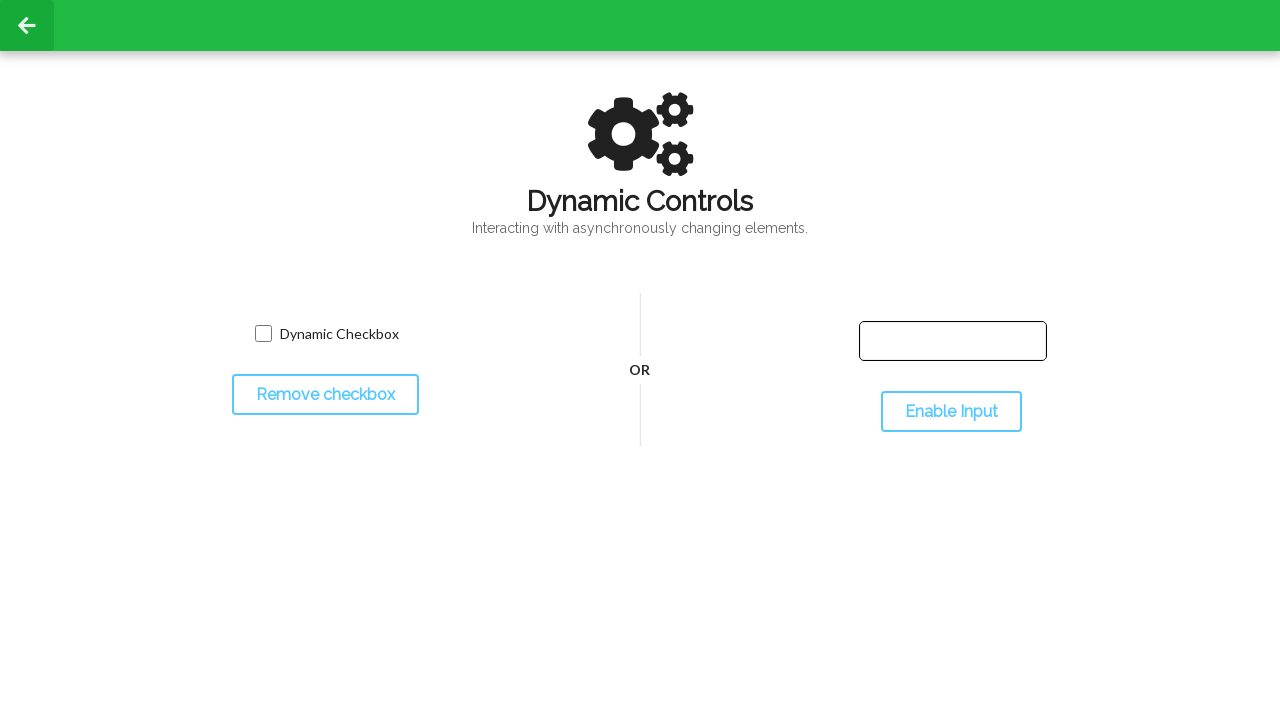

Verified initial checkbox state: False
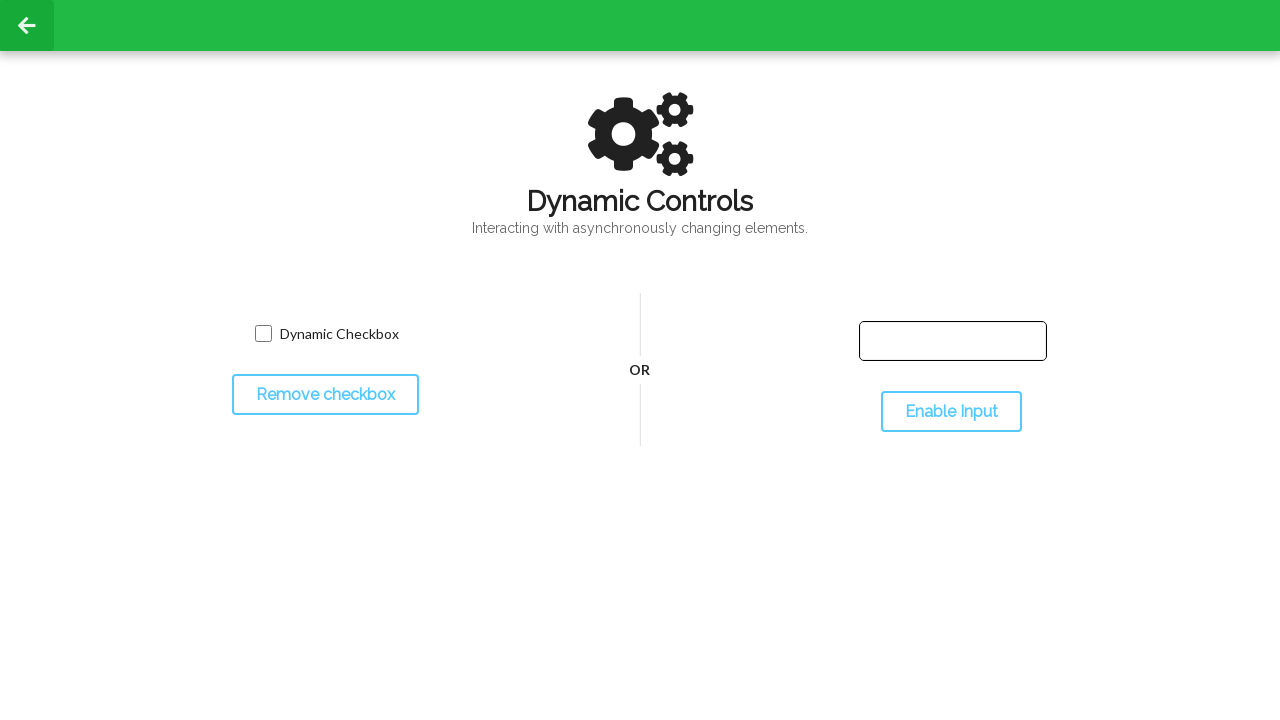

Clicked checkbox to select it at (263, 334) on input.willDisappear
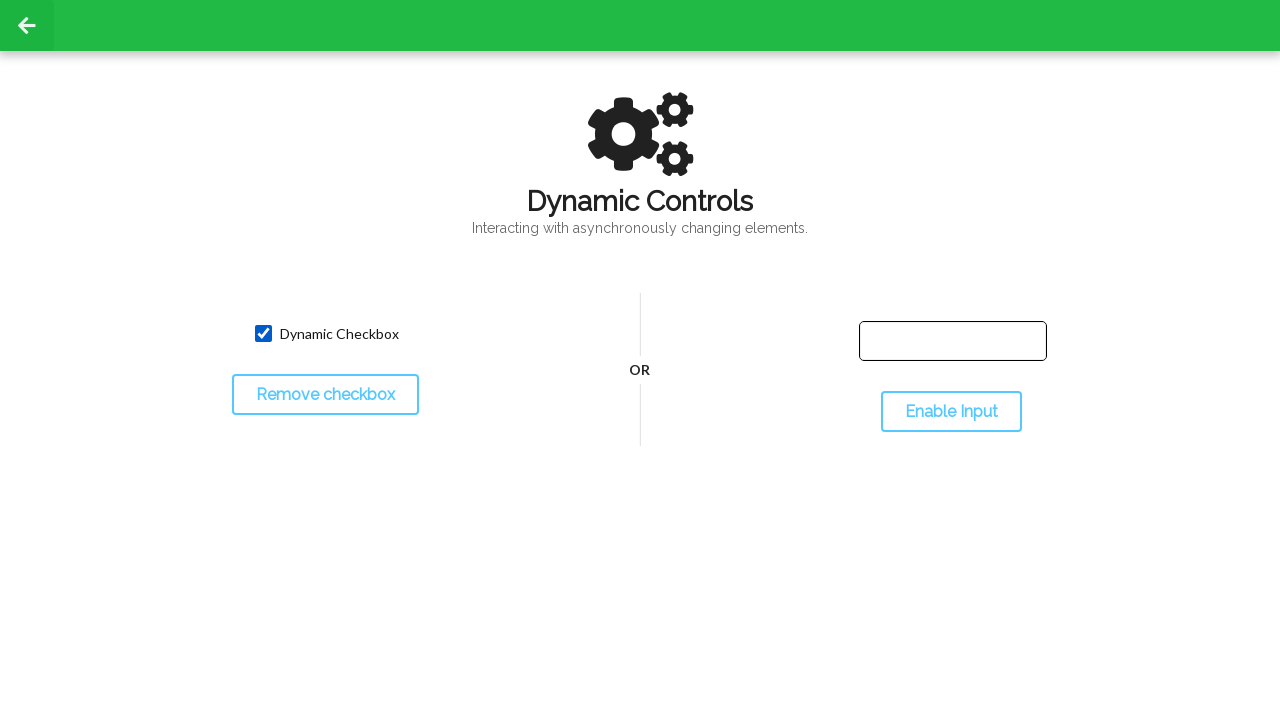

Verified checkbox is now selected: True
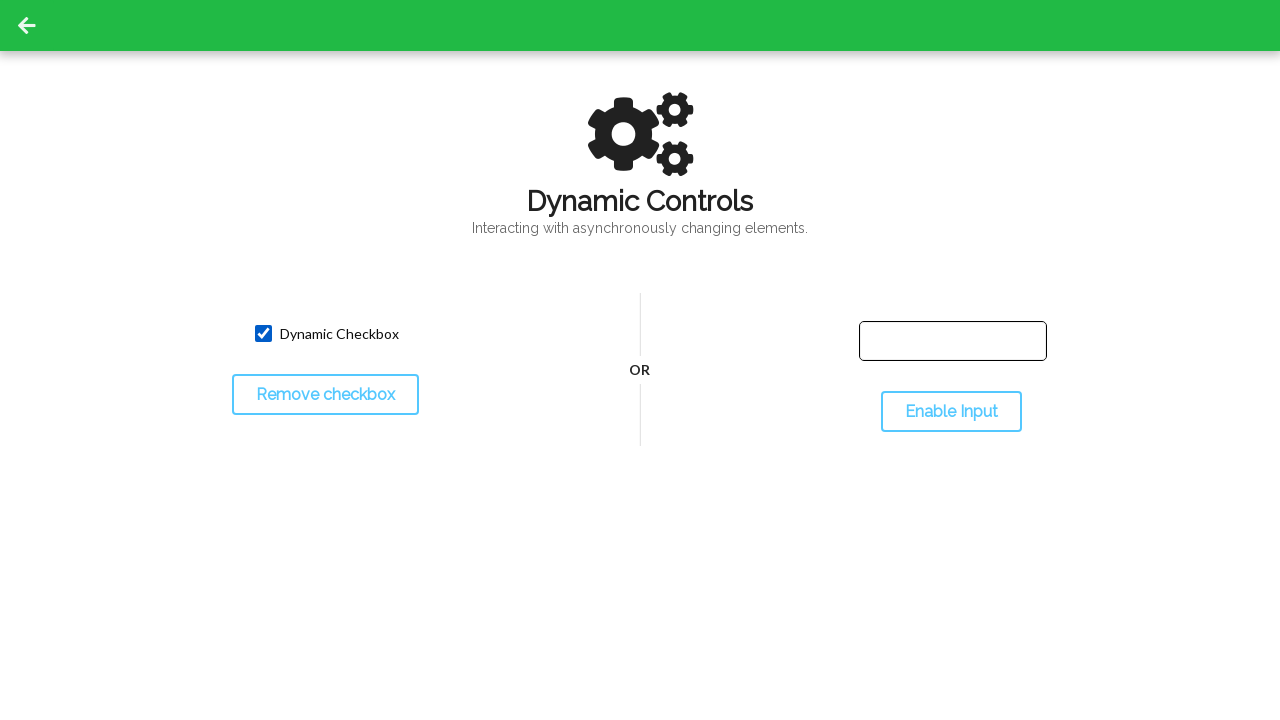

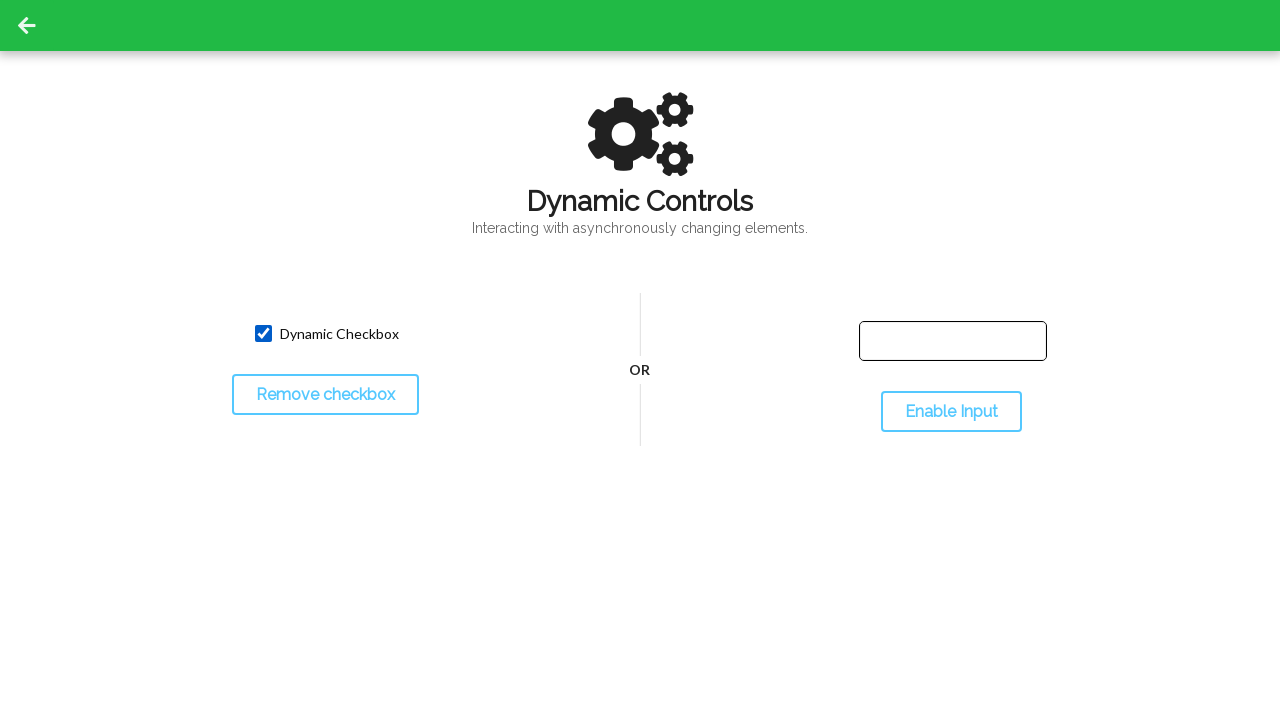